Tests clicking the HOME link on the homepage navigation

Starting URL: https://www.letskodeit.com/

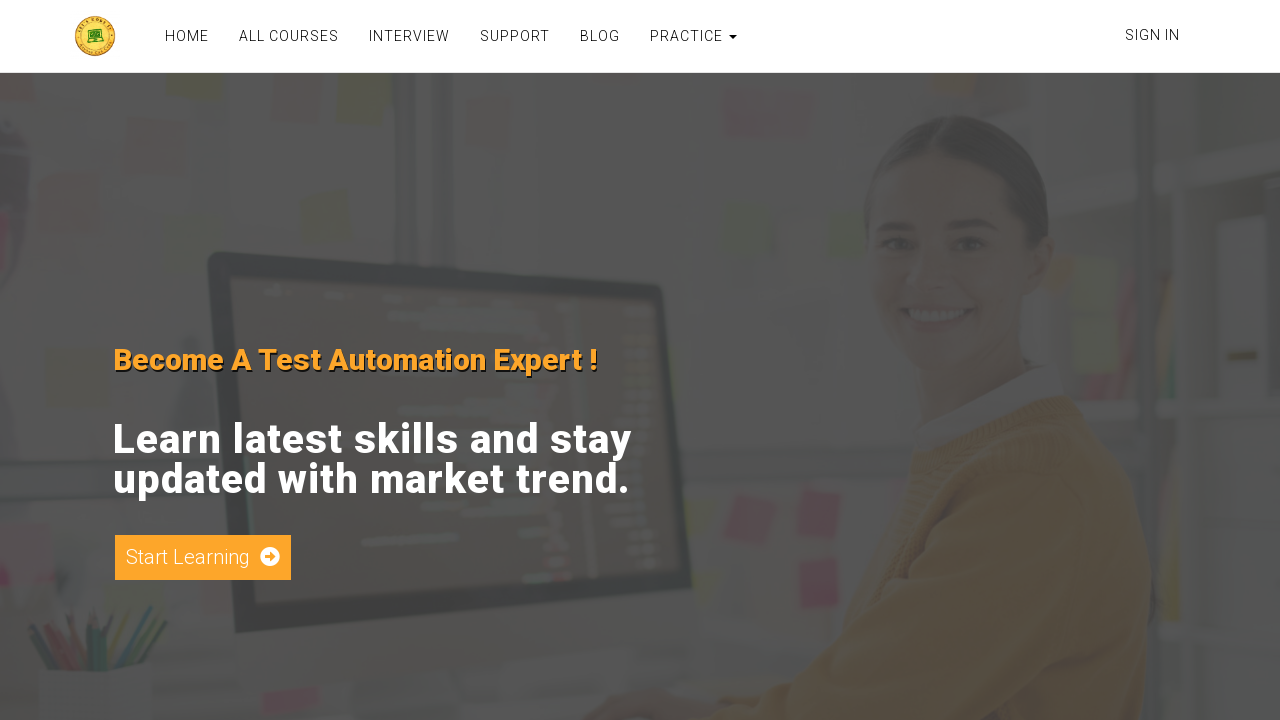

Navigated to https://www.letskodeit.com/
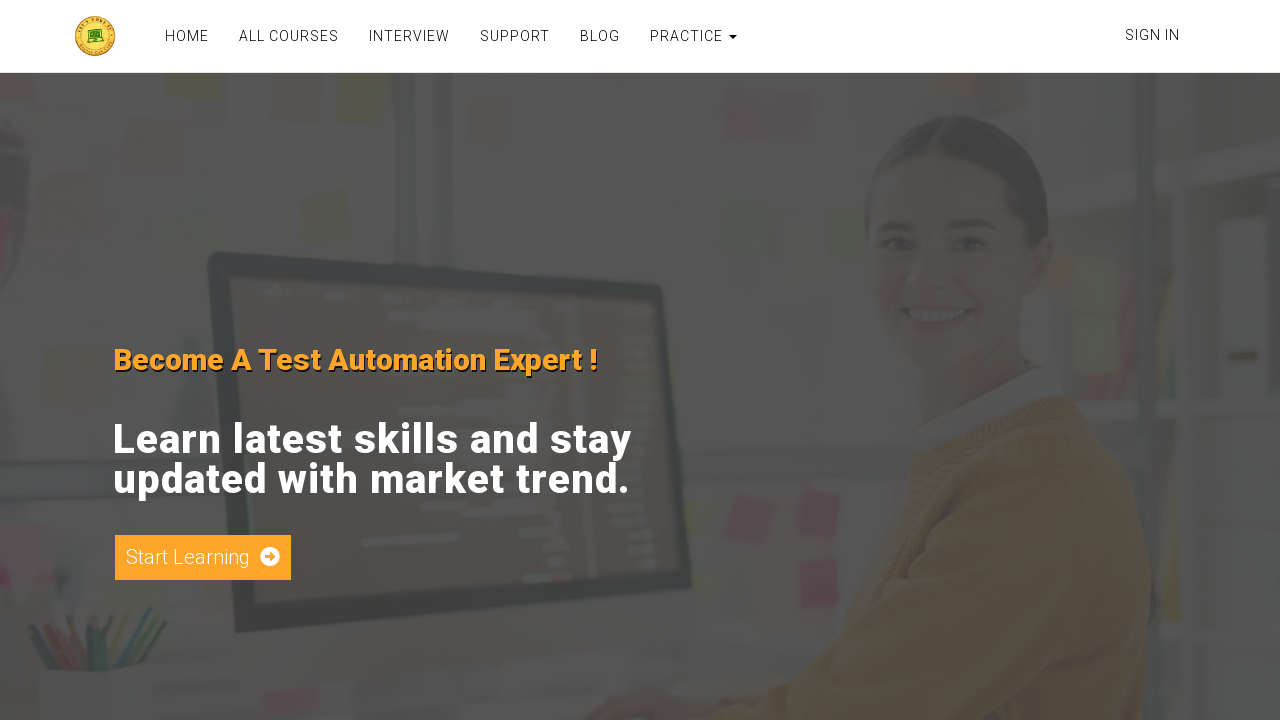

Clicked HOME link on navigation at (187, 36) on text=HOME
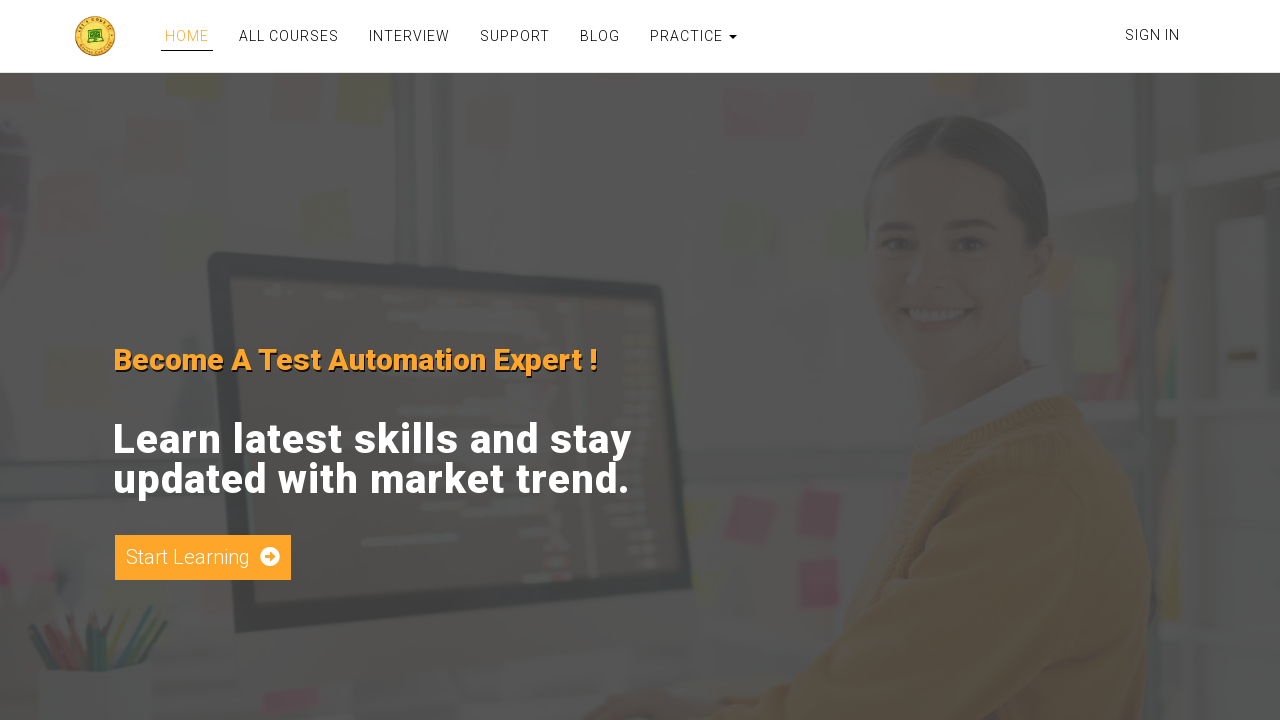

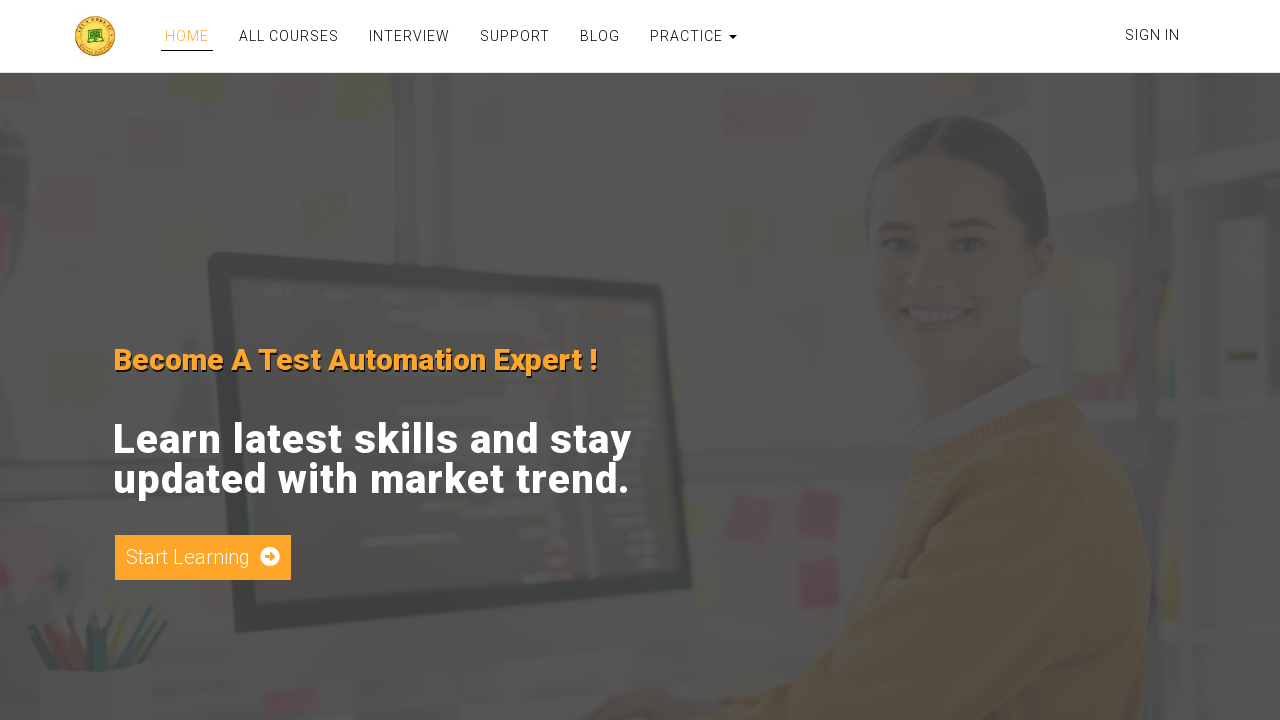